Tests JavaScript alert popup handling by navigating to a w3schools demo page, switching to an iframe, clicking a button that triggers an alert, and then dismissing the alert.

Starting URL: https://www.w3schools.com/jsref/tryit.asp?filename=tryjsref_alert

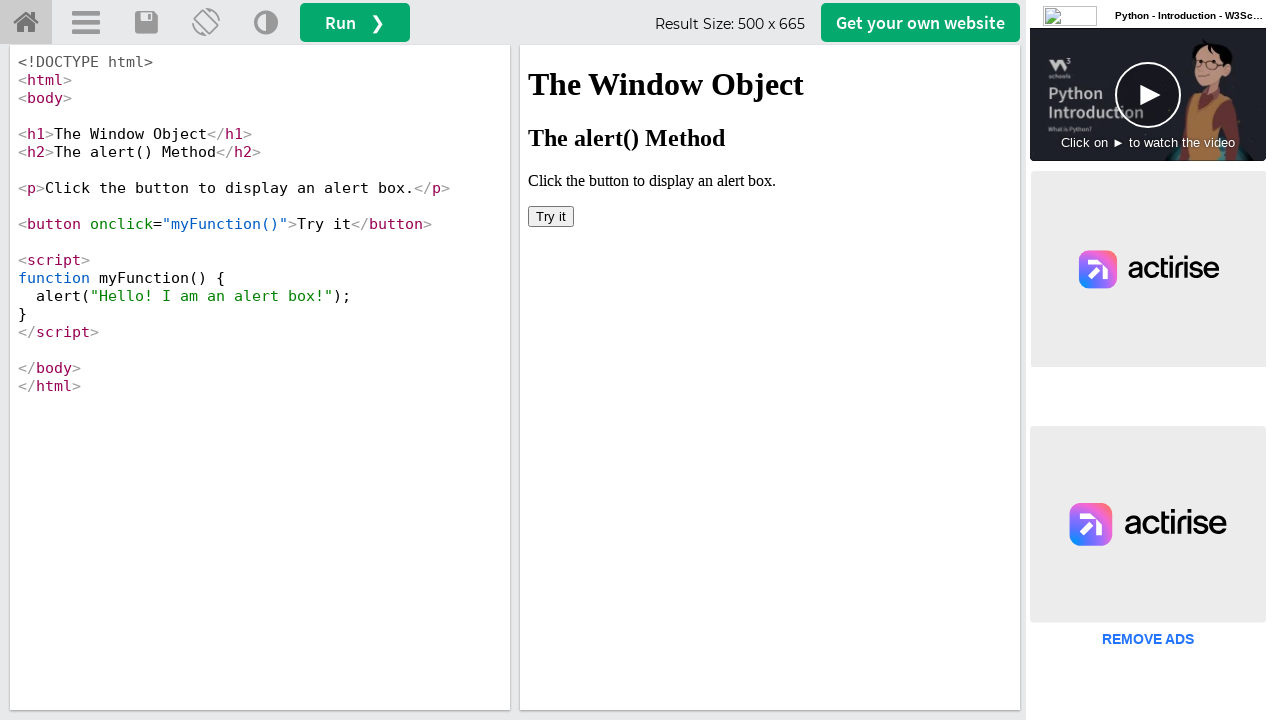

Located iframe with ID 'iframeResult' containing the demo
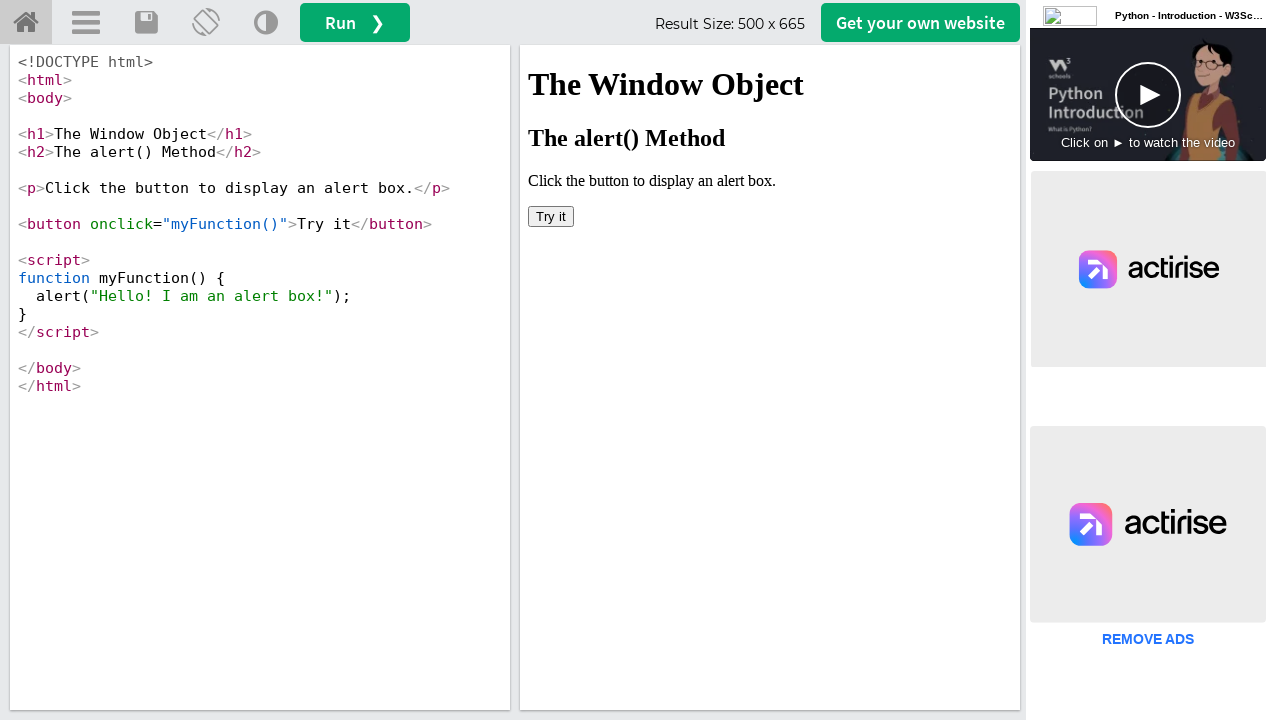

Set up dialog handler to automatically dismiss alerts
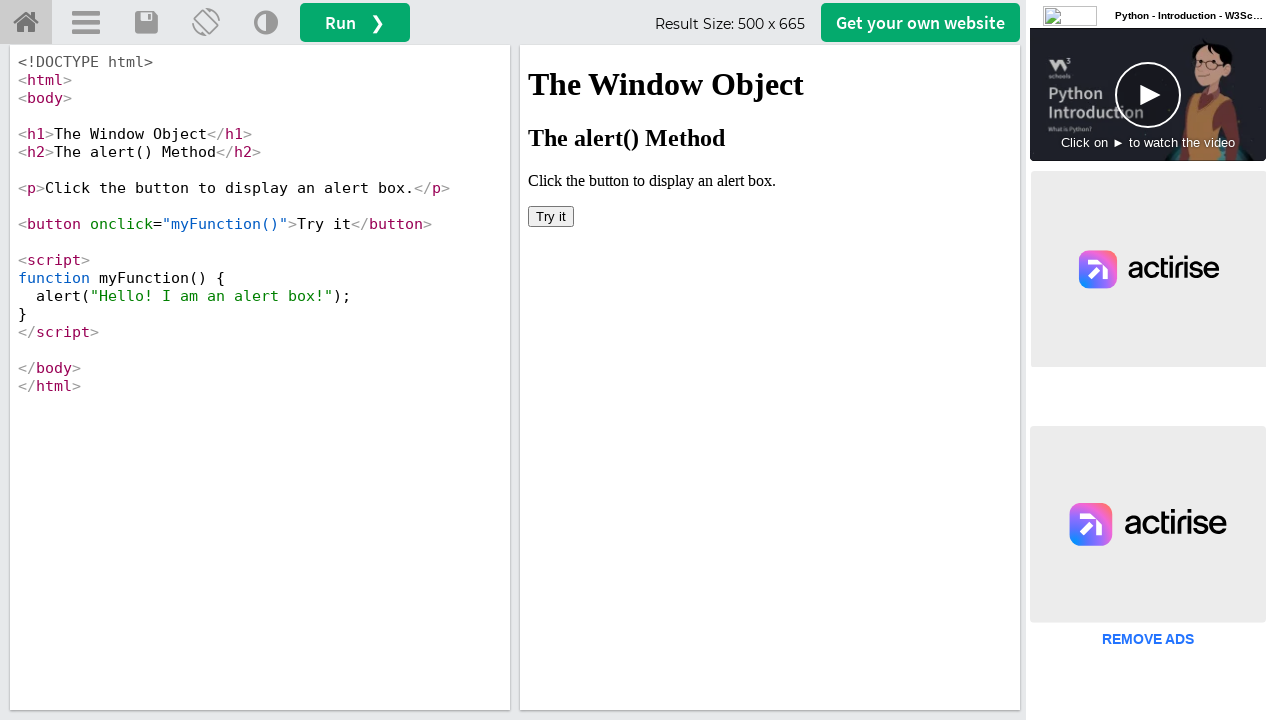

Clicked 'Try it' button inside iframe to trigger alert popup at (551, 216) on #iframeResult >> internal:control=enter-frame >> xpath=//button[contains(text(),
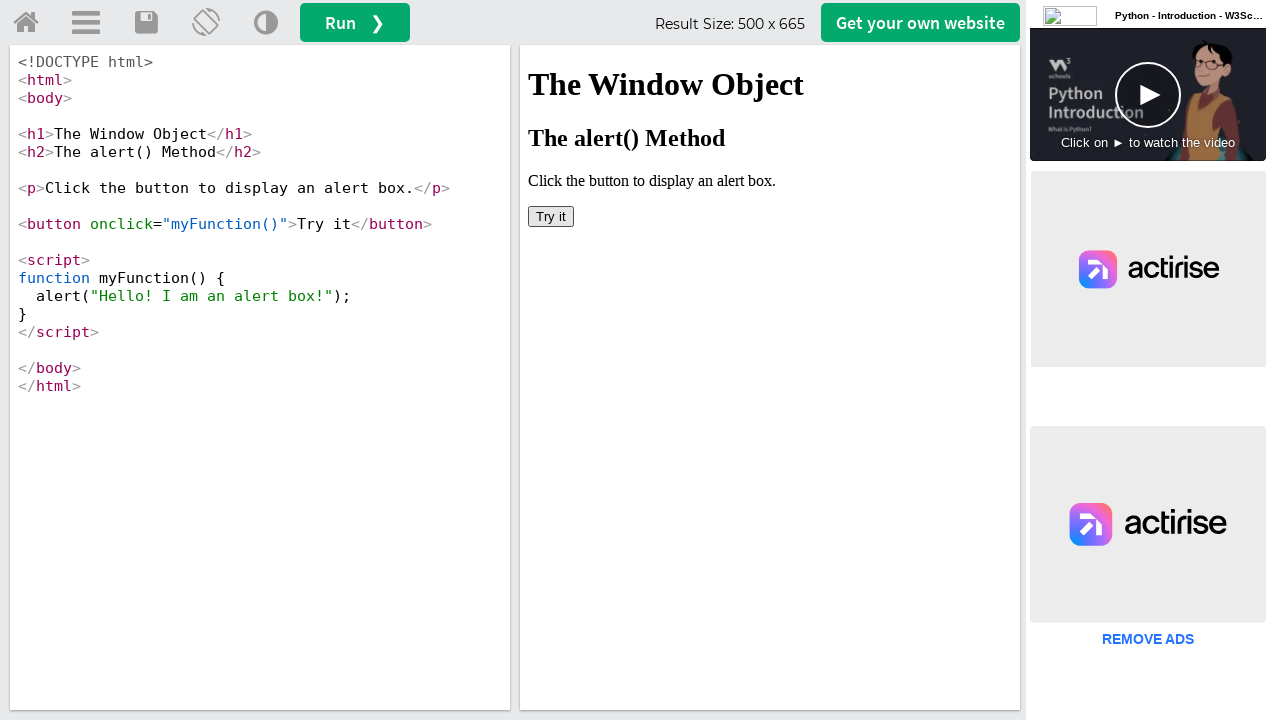

Alert popup was dismissed and waited for completion
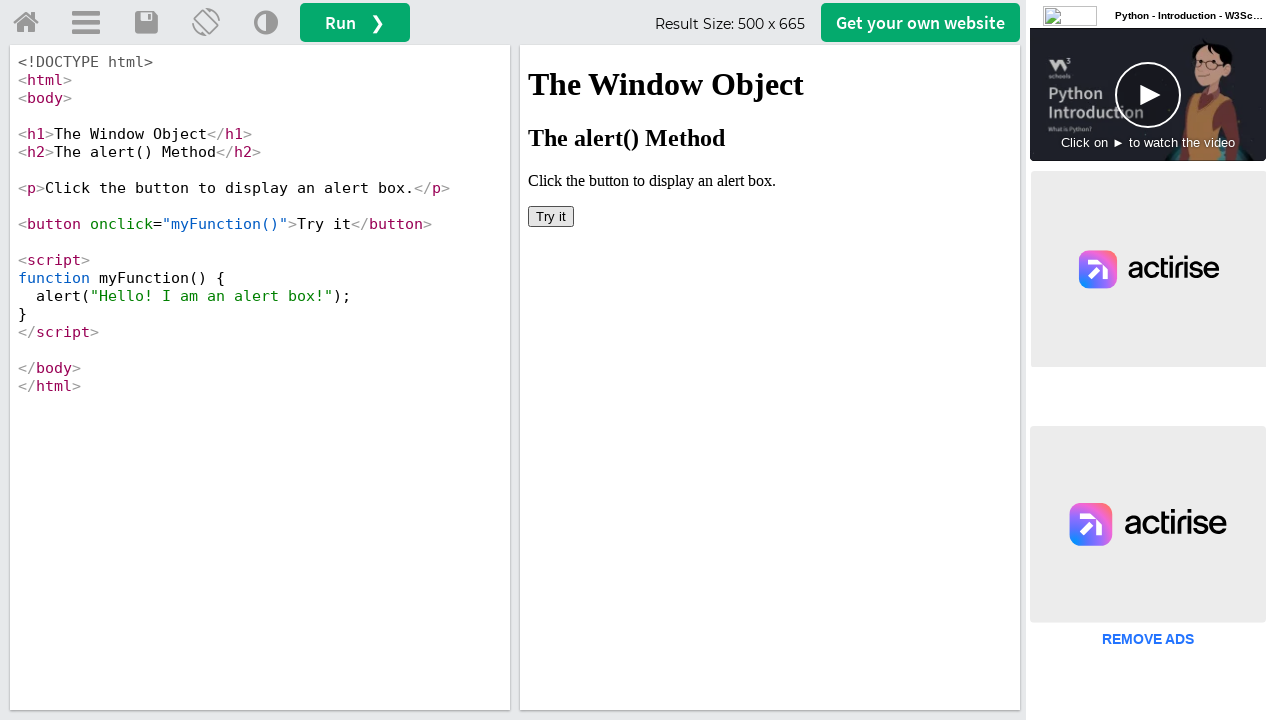

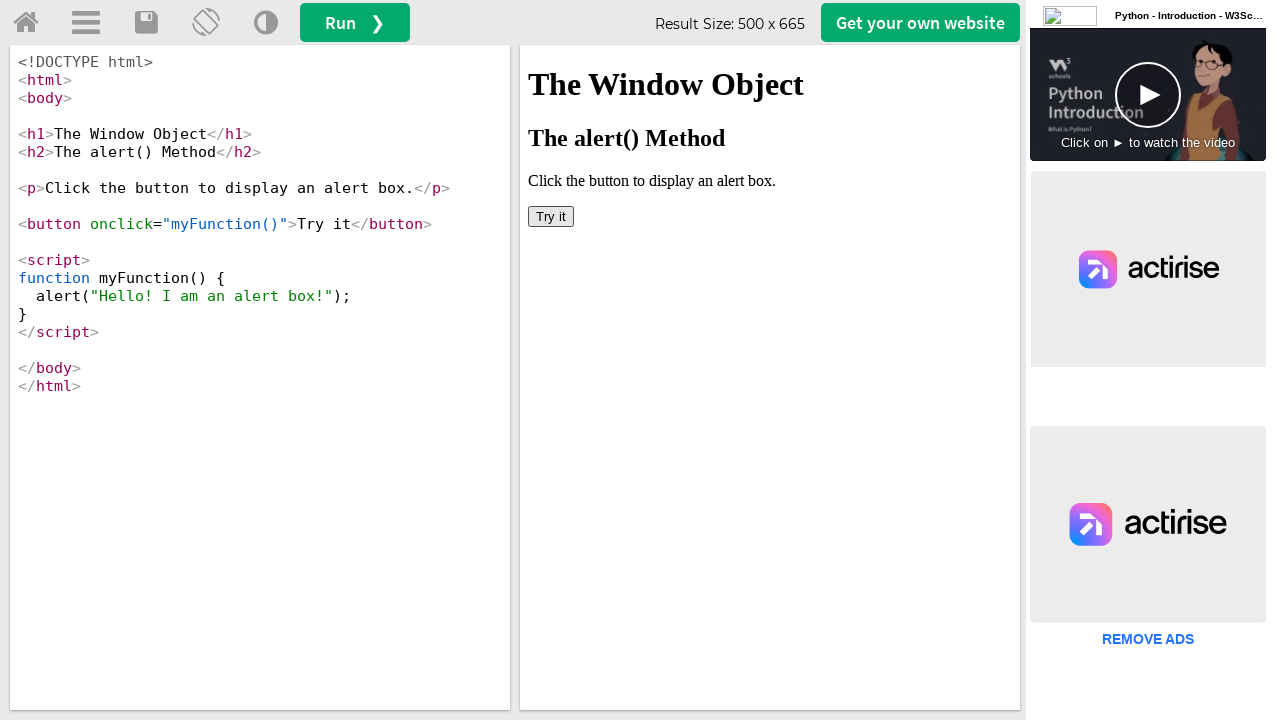